Basic test that navigates to the Iron Paws page on Monster Dog Sports website and verifies the page loads successfully.

Starting URL: http://www.monsterdogsports.com/ironpaws

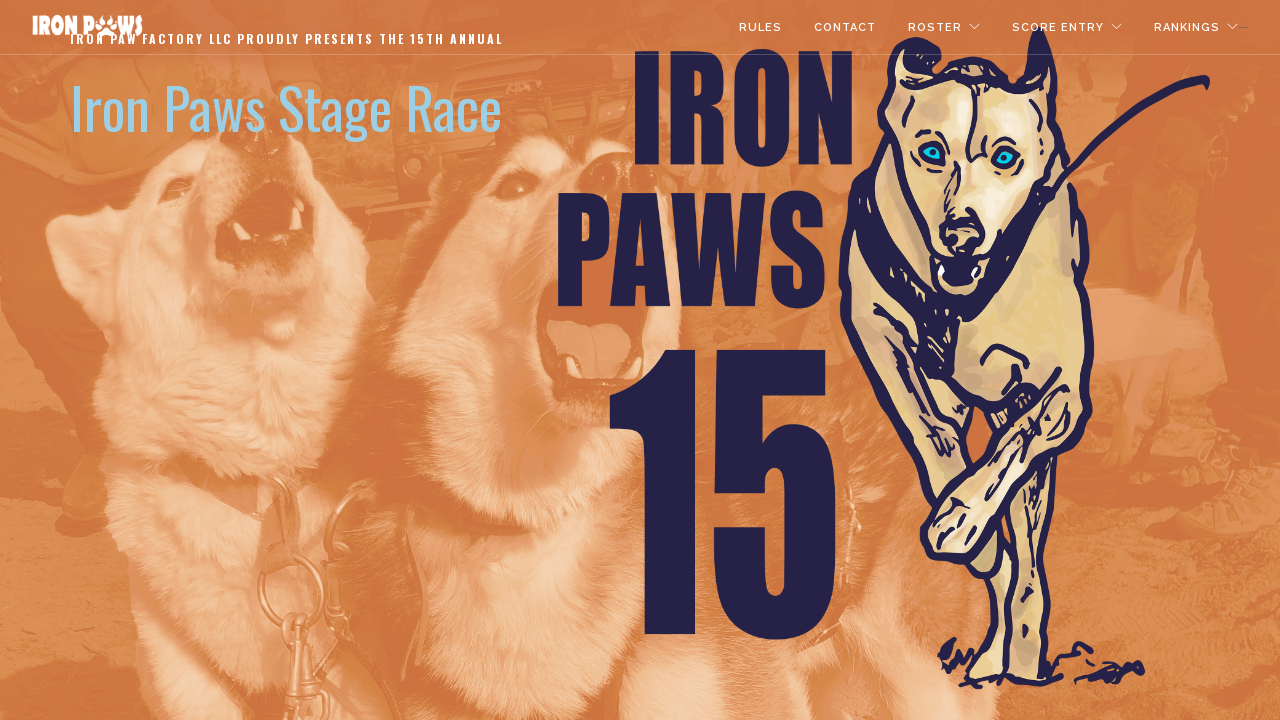

Navigated to Iron Paws page on Monster Dog Sports website
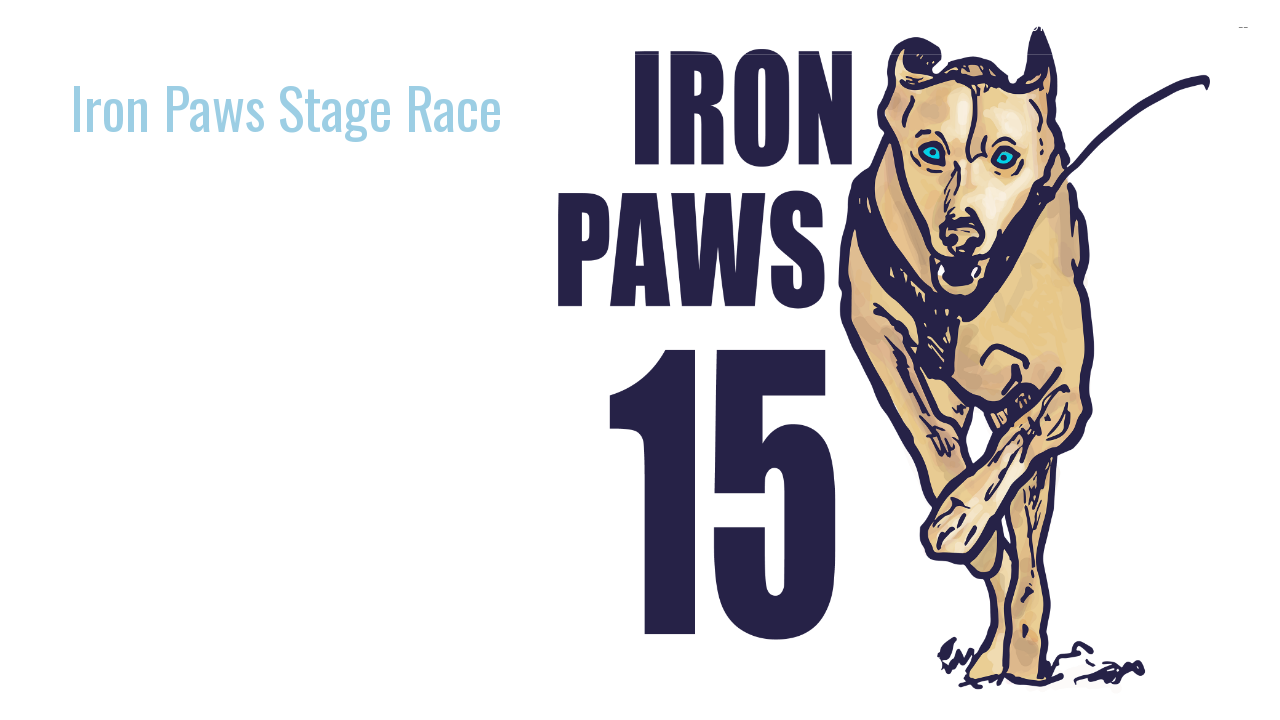

Waited for page to fully load (network idle)
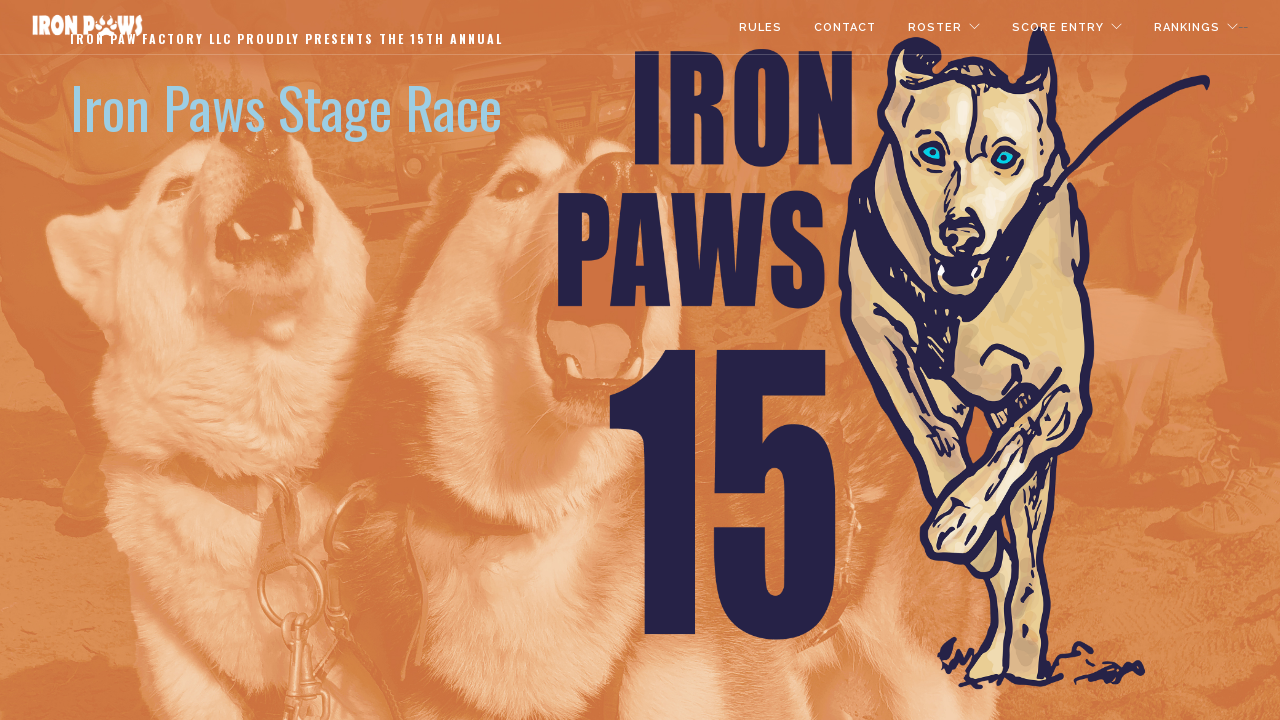

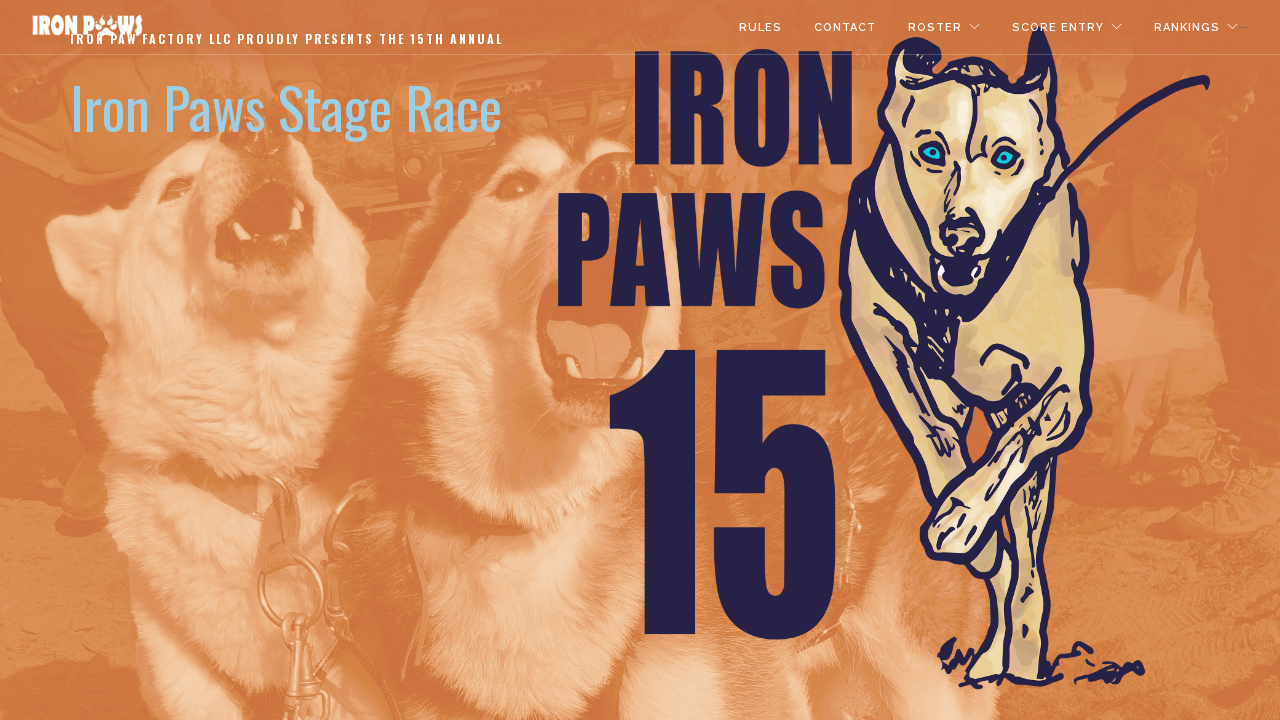